Tests checkbox functionality by checking and unchecking a checkbox and verifying its state

Starting URL: https://rahulshettyacademy.com/AutomationPractice/

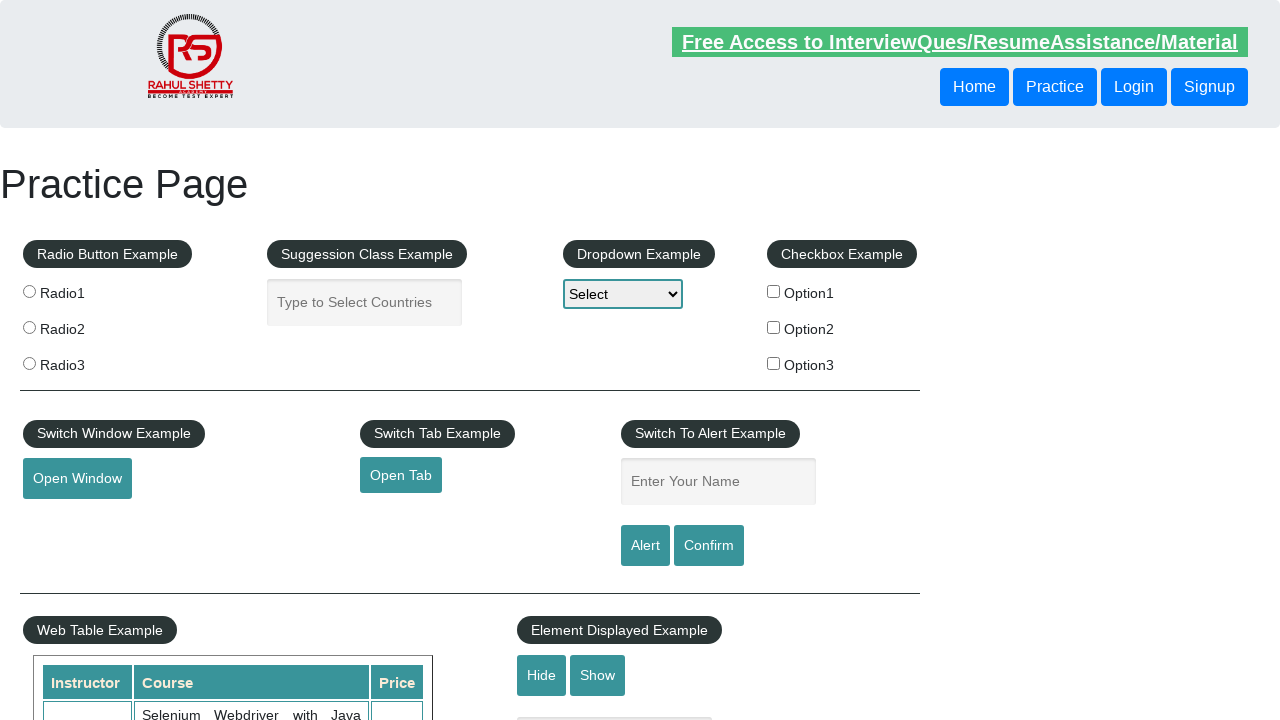

Clicked the first checkbox to check it at (774, 291) on input#checkBoxOption1
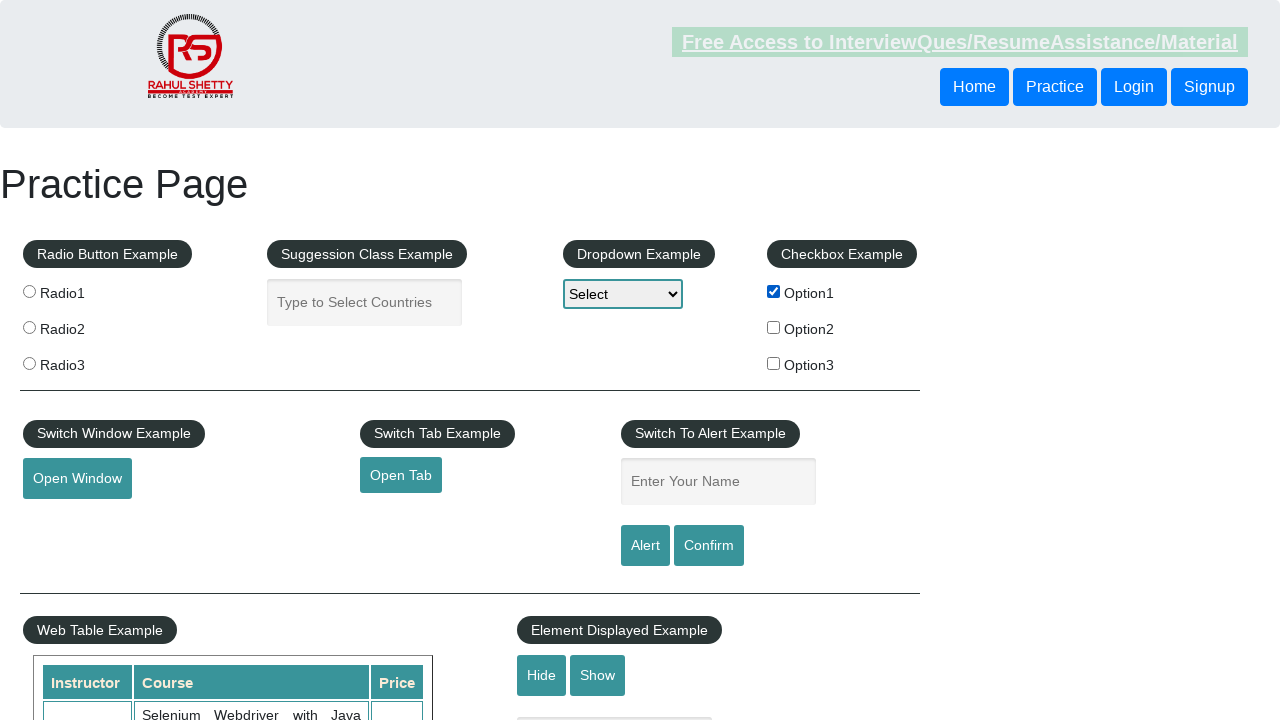

Verified that the first checkbox is checked
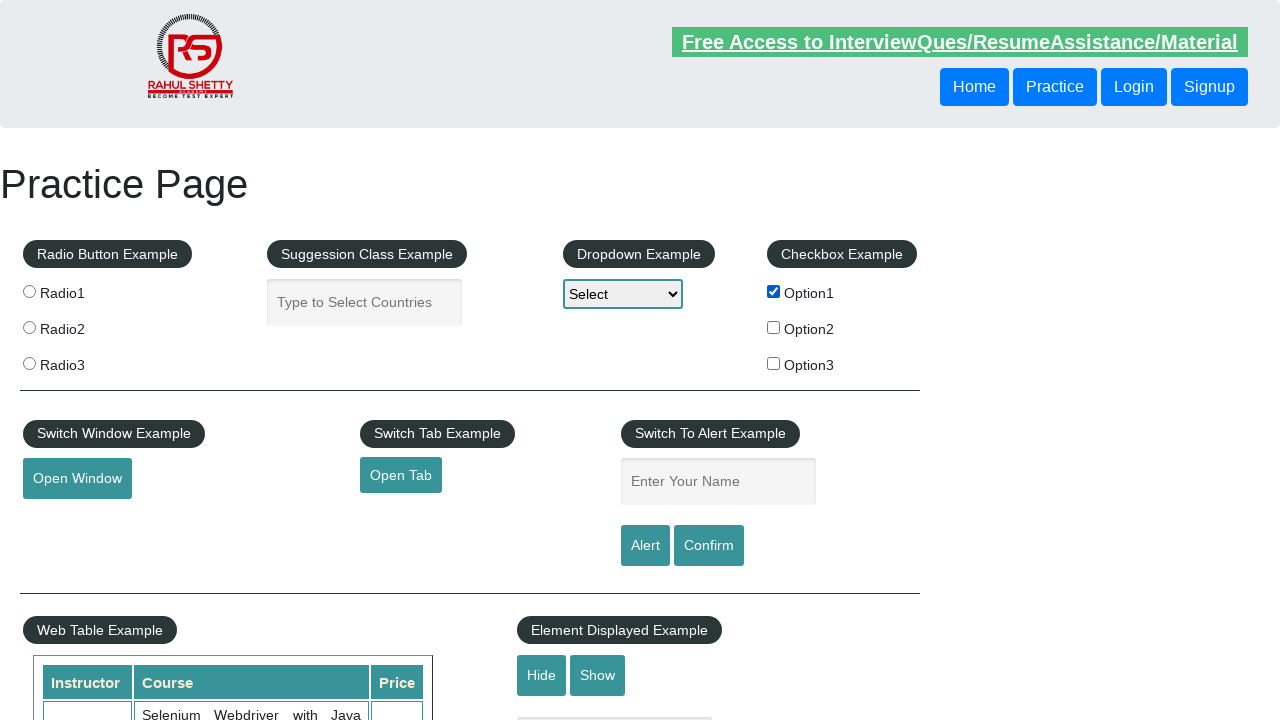

Clicked the first checkbox to uncheck it at (774, 291) on input#checkBoxOption1
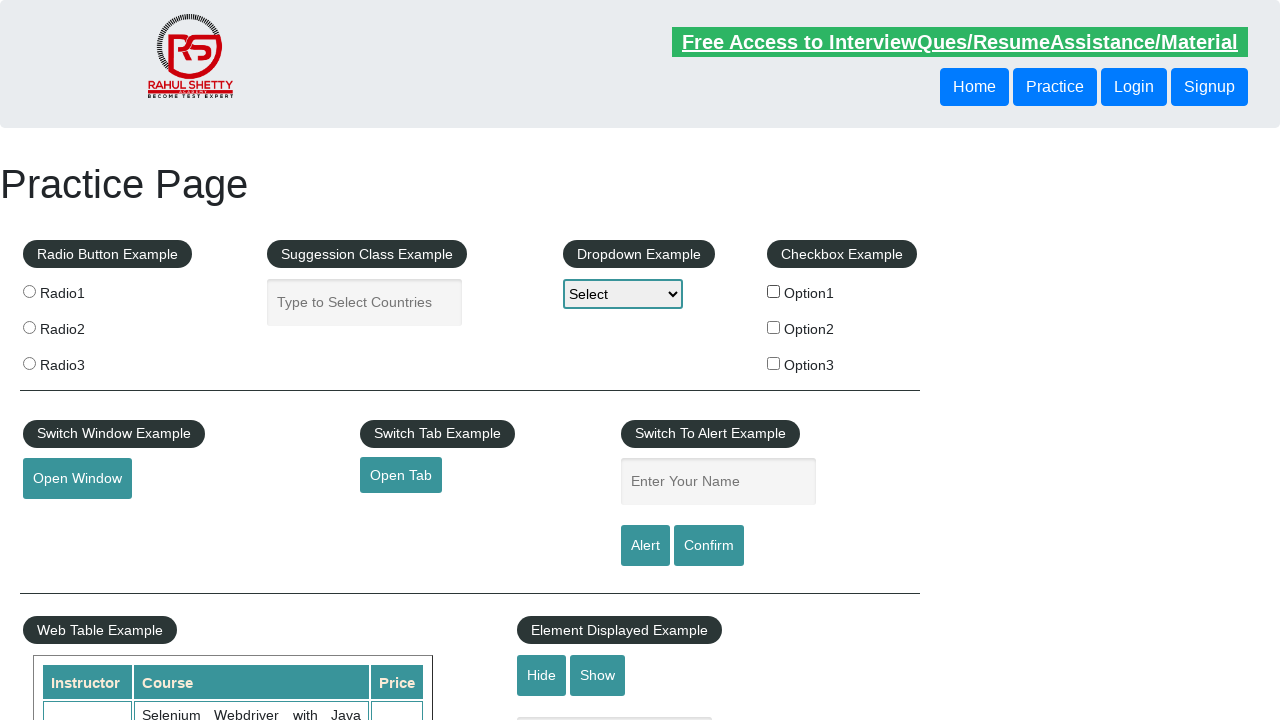

Verified that the first checkbox is unchecked
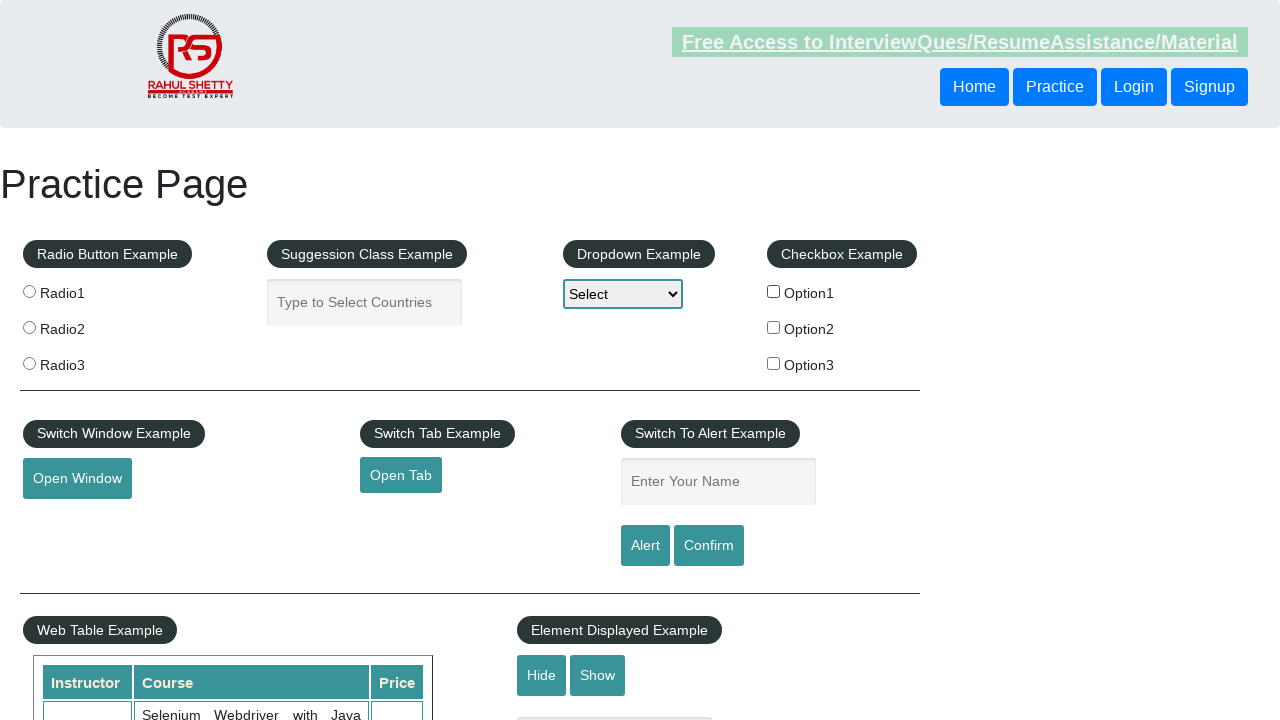

Retrieved all checkboxes on the page
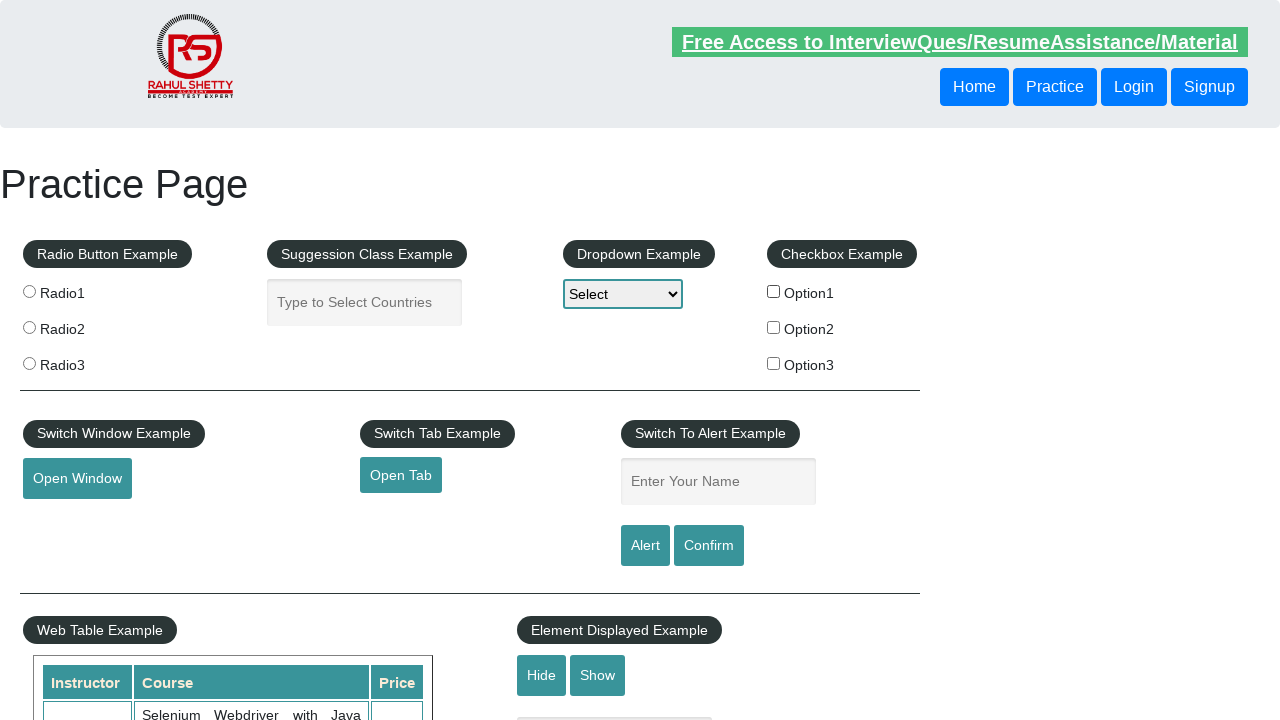

Verified that there are exactly 3 checkboxes on the page
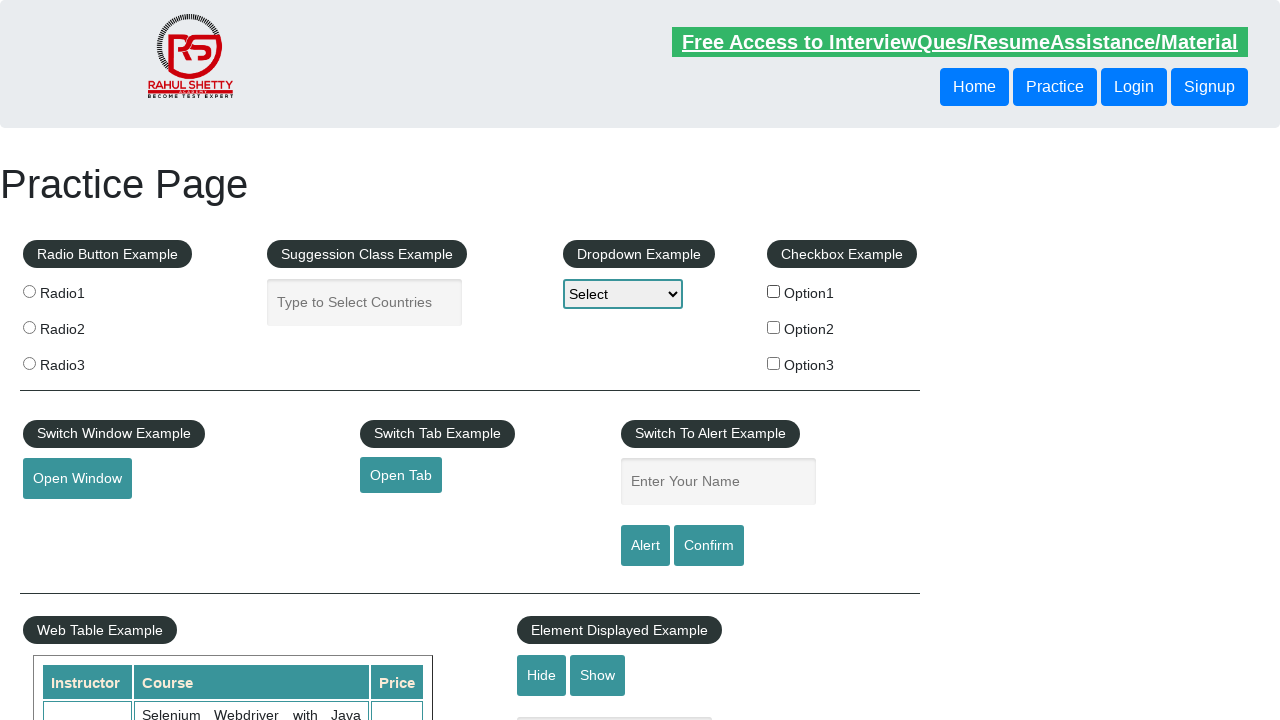

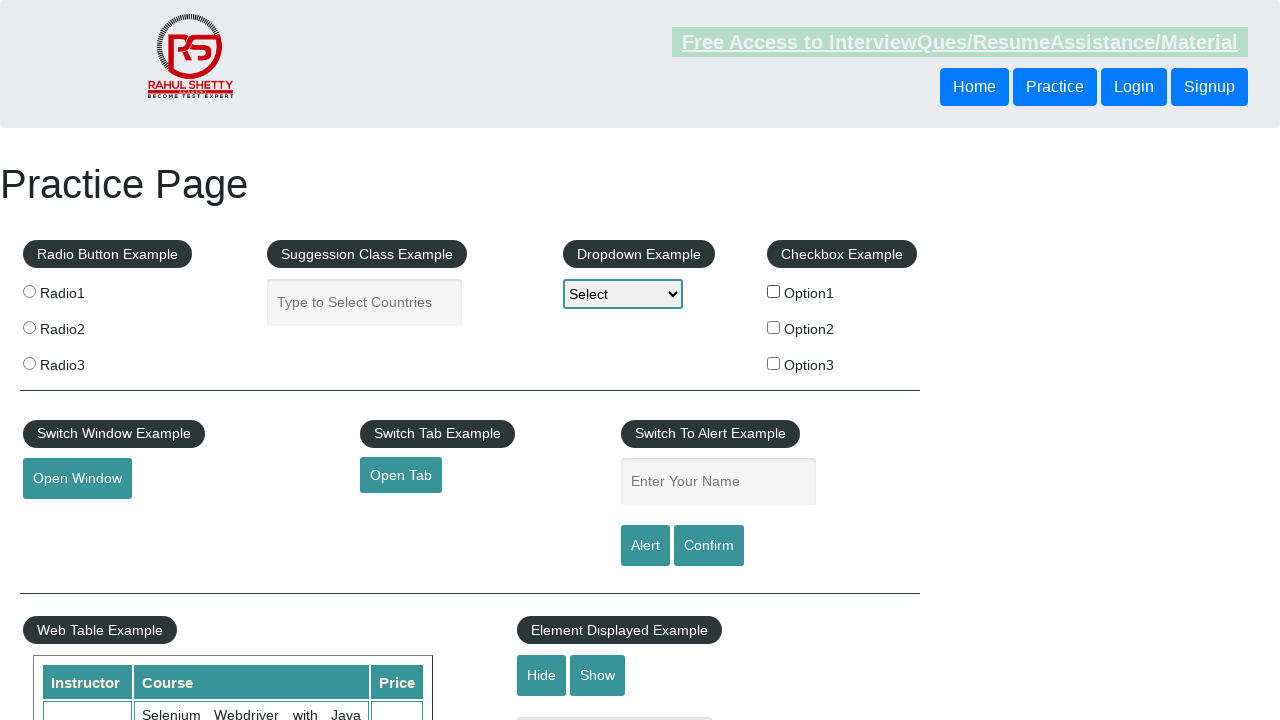